Tests the Add/Remove Elements page by clicking the Add button twice to create two Delete buttons, verifying they exist, then clicking one Delete button and verifying only one remains.

Starting URL: http://the-internet.herokuapp.com/

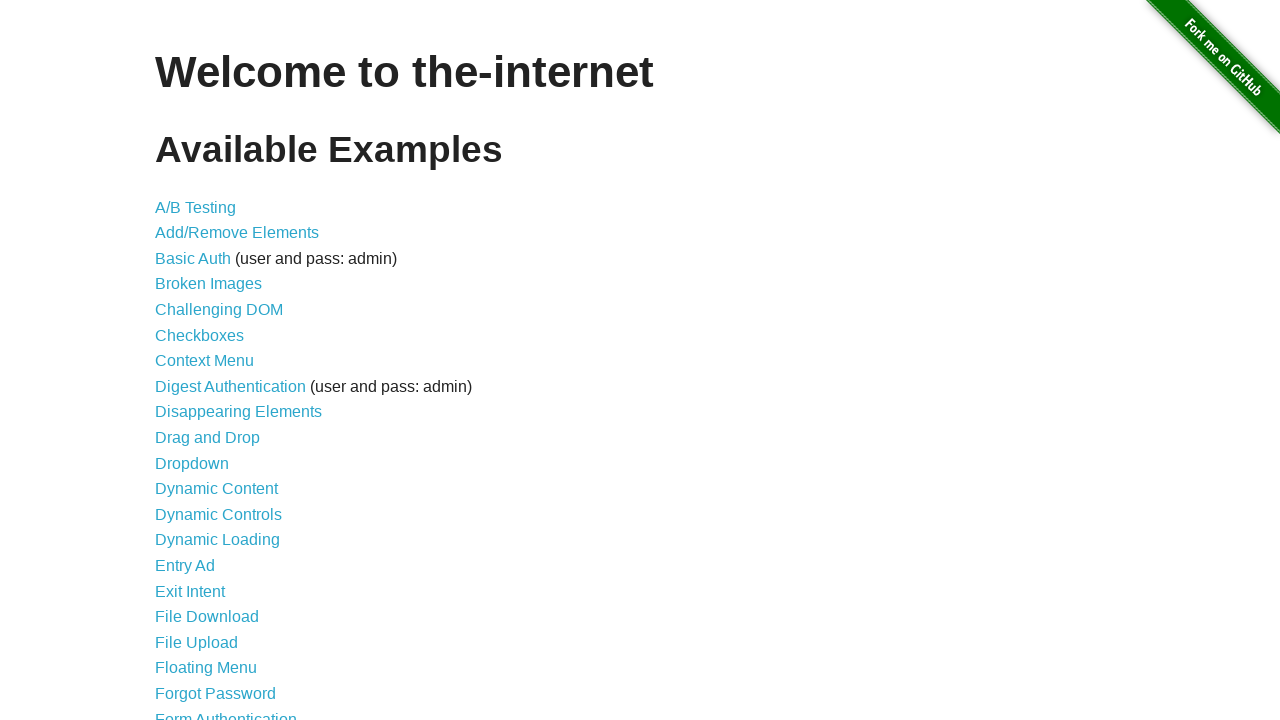

Clicked on the Add/Remove Elements link at (237, 233) on xpath=//*[@id="content"]/ul/li[2]/a
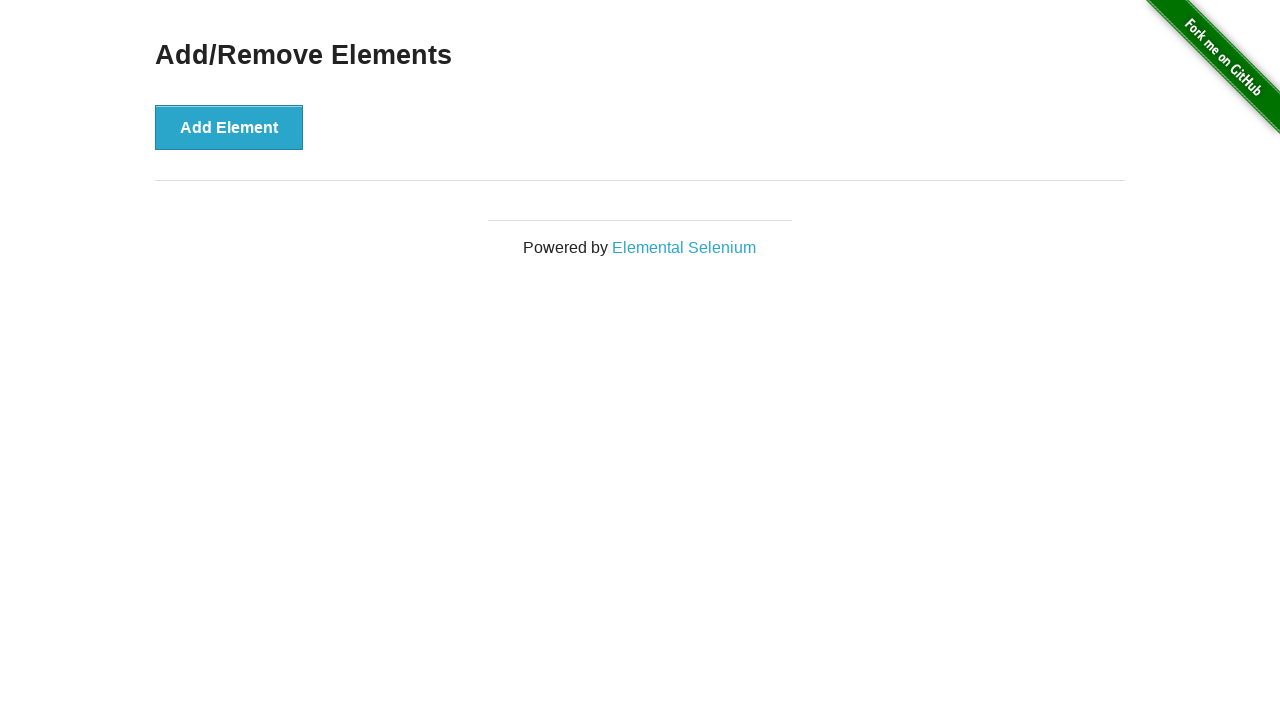

Clicked the Add Element button (first time) at (229, 127) on xpath=//*[@id="content"]/div/button
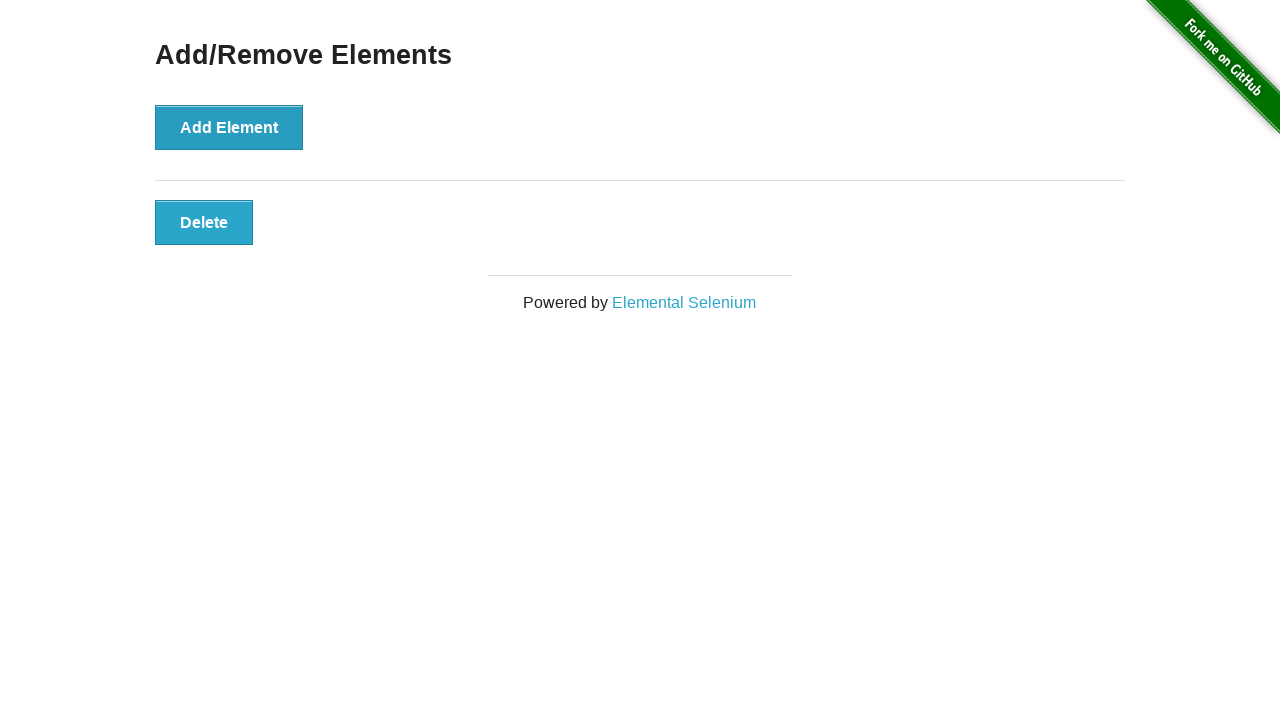

Clicked the Add Element button (second time) at (229, 127) on xpath=//*[@id="content"]/div/button
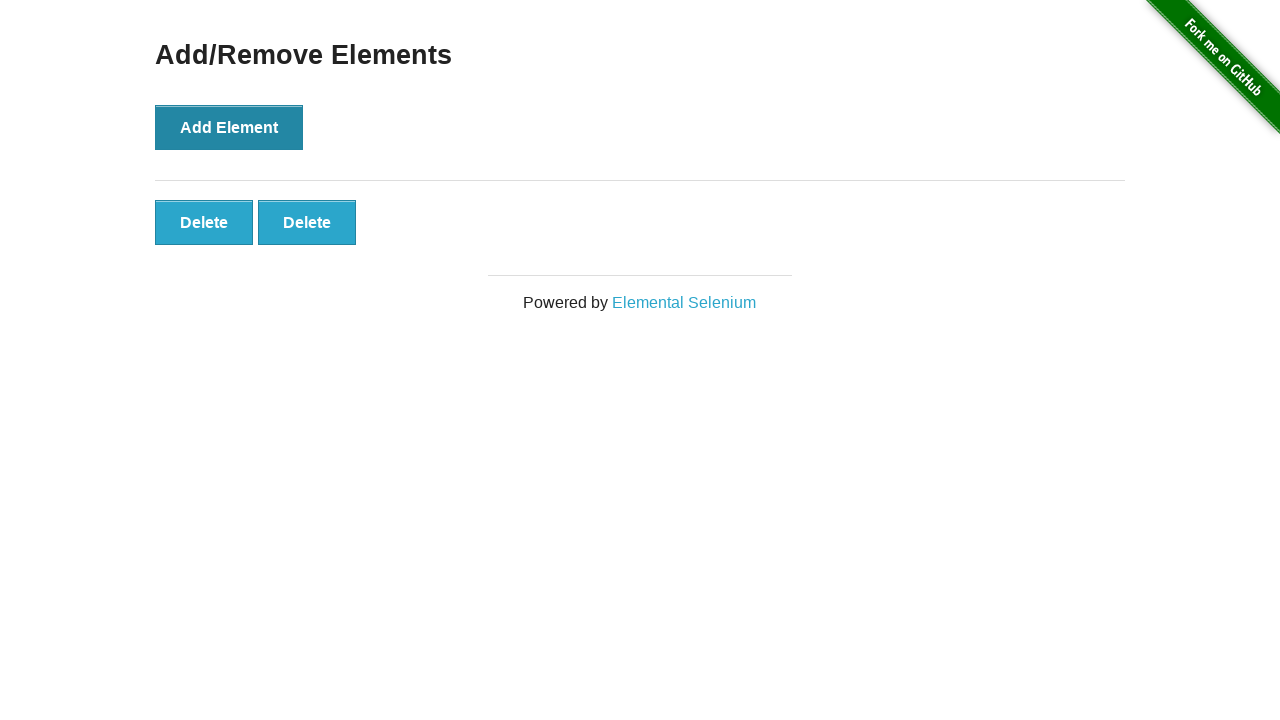

Delete buttons appeared on the page
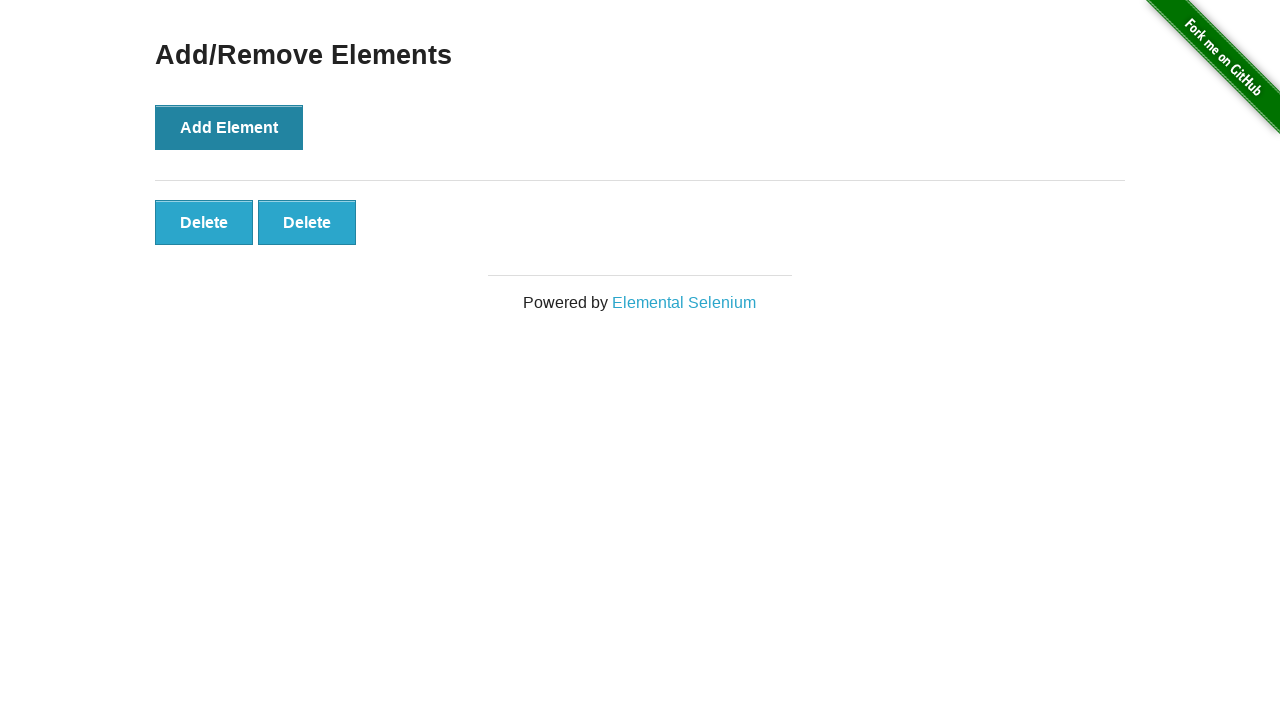

Located all Delete buttons
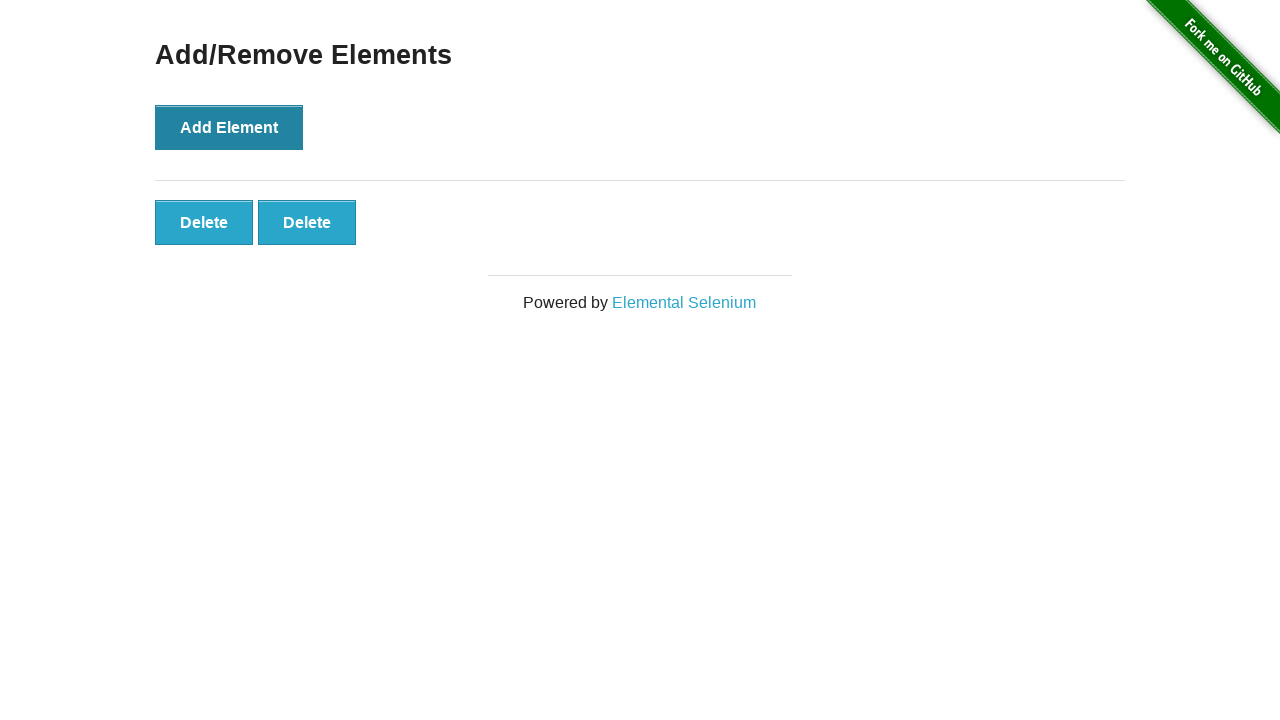

Verified that exactly 2 Delete buttons exist
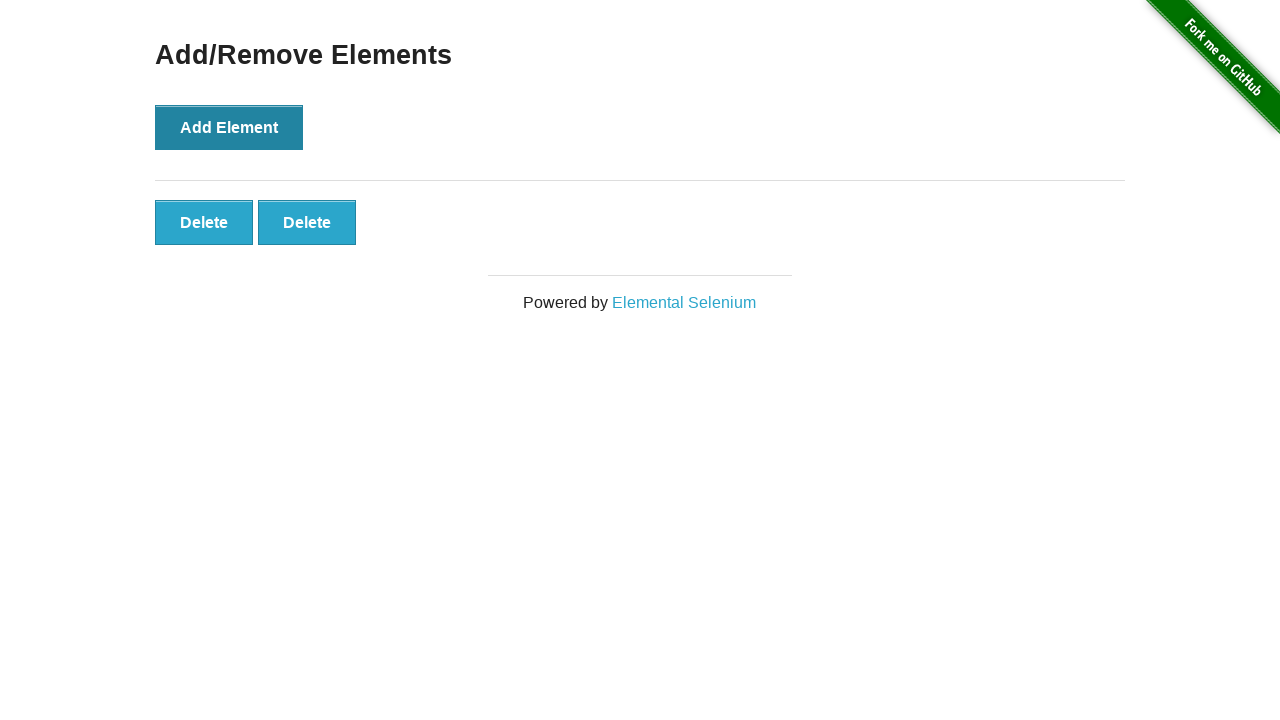

Clicked the first Delete button at (204, 222) on xpath=//button[text()='Delete'] >> nth=0
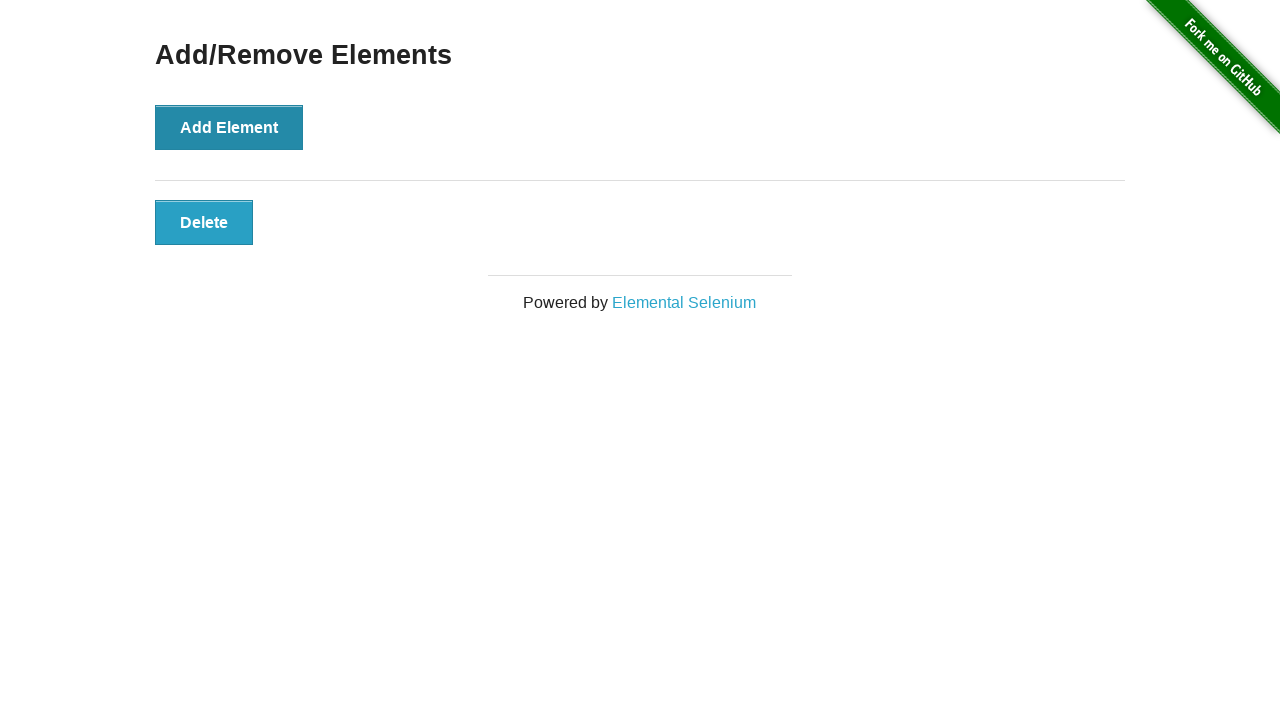

Located remaining Delete buttons
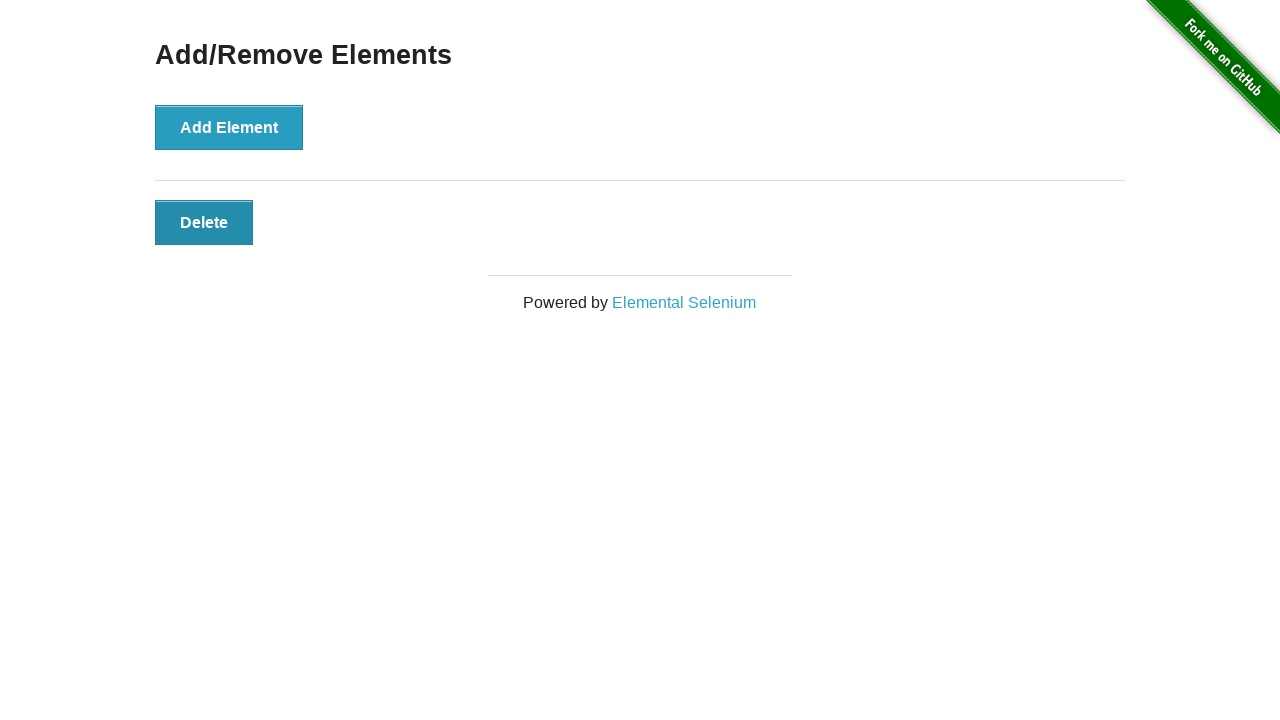

Verified that exactly 1 Delete button remains
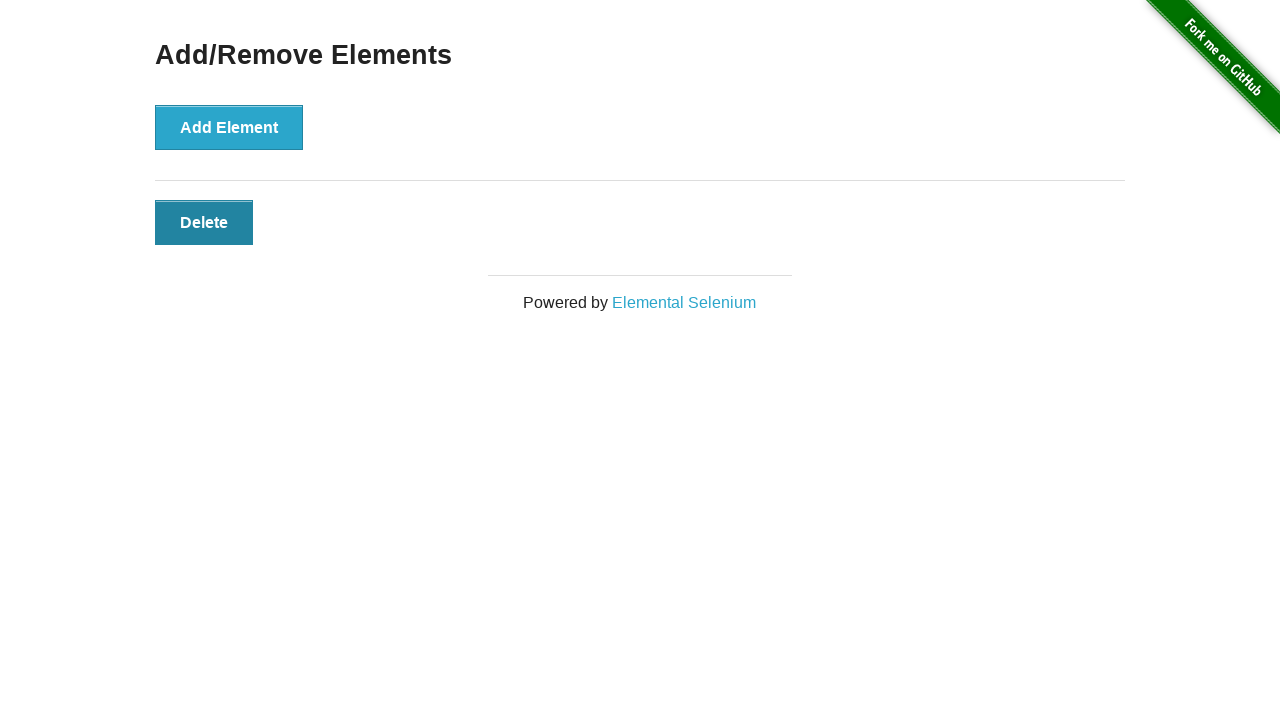

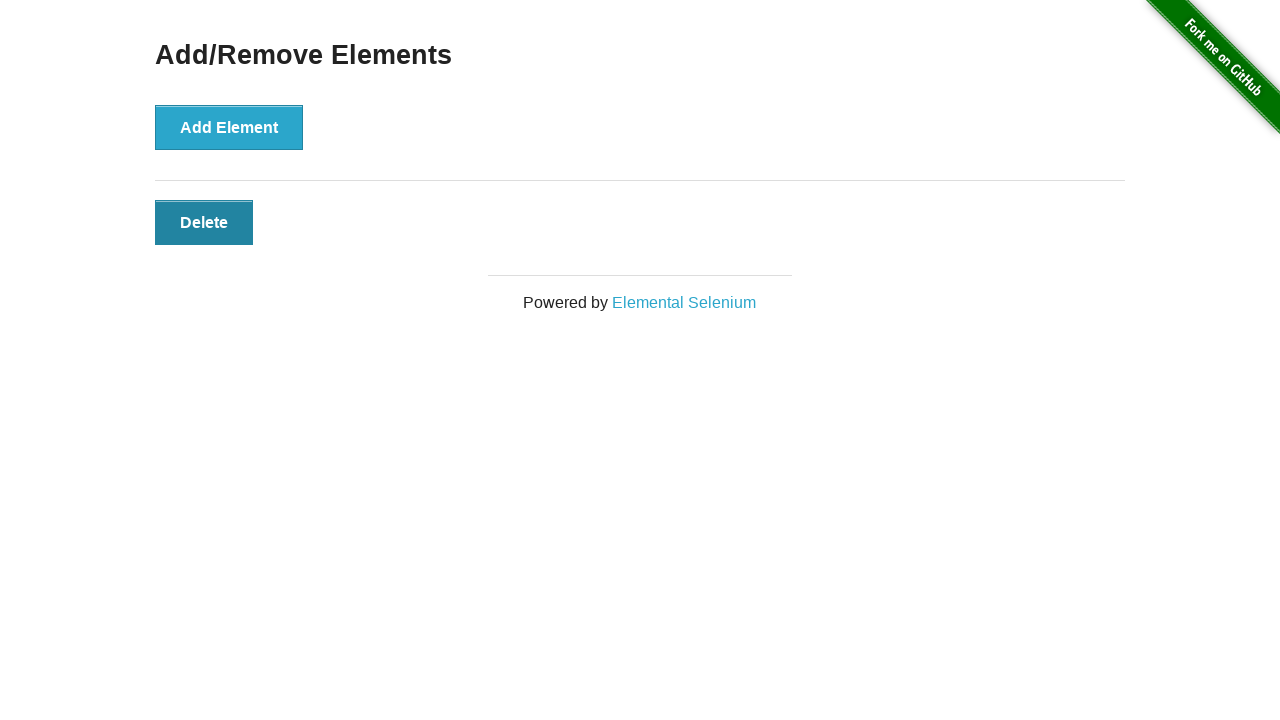